Tests a web form by filling a text input field and clicking the submit button, then verifying the success message

Starting URL: https://www.selenium.dev/selenium/web/web-form.html

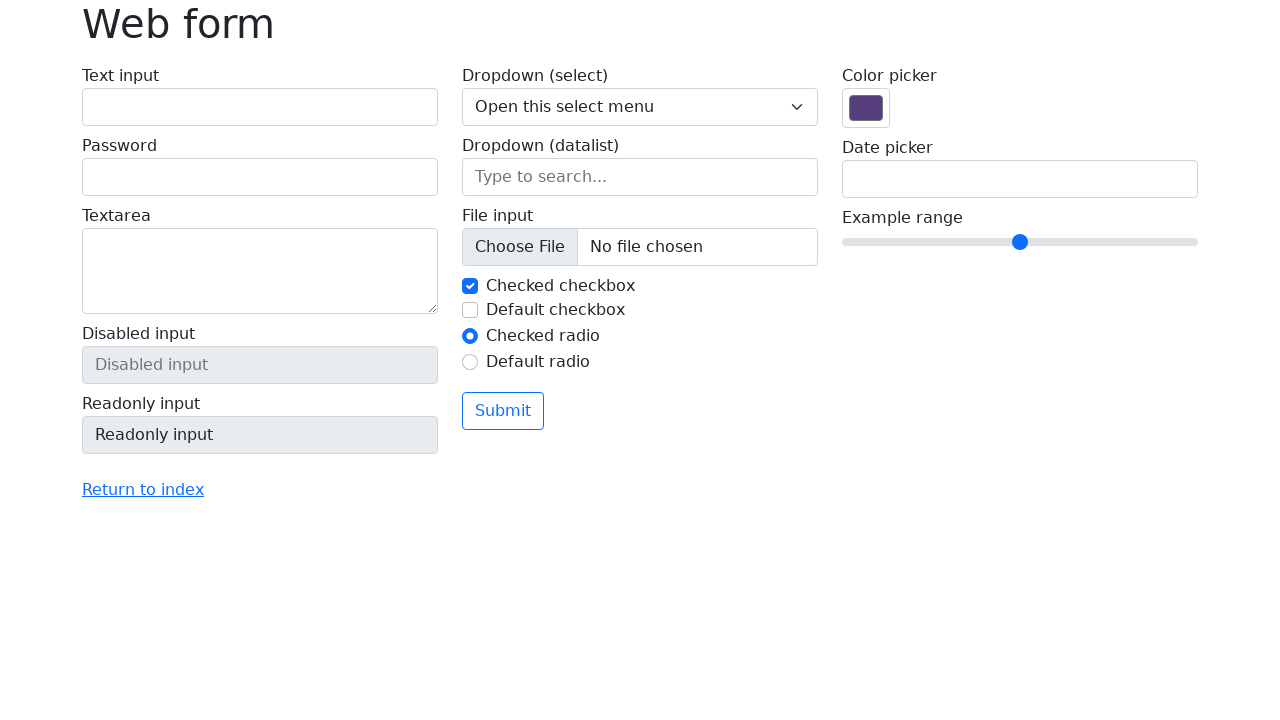

Filled text input field with 'Selenium' on input[name='my-text']
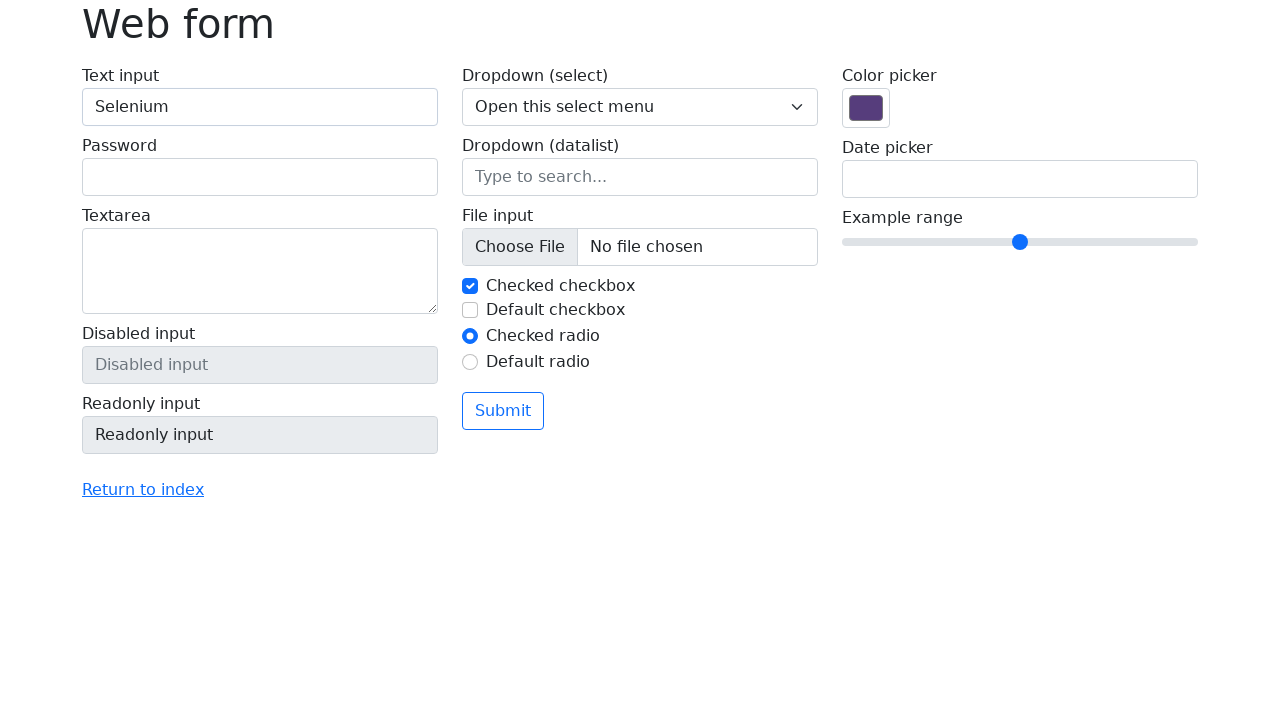

Clicked the submit button at (503, 411) on button
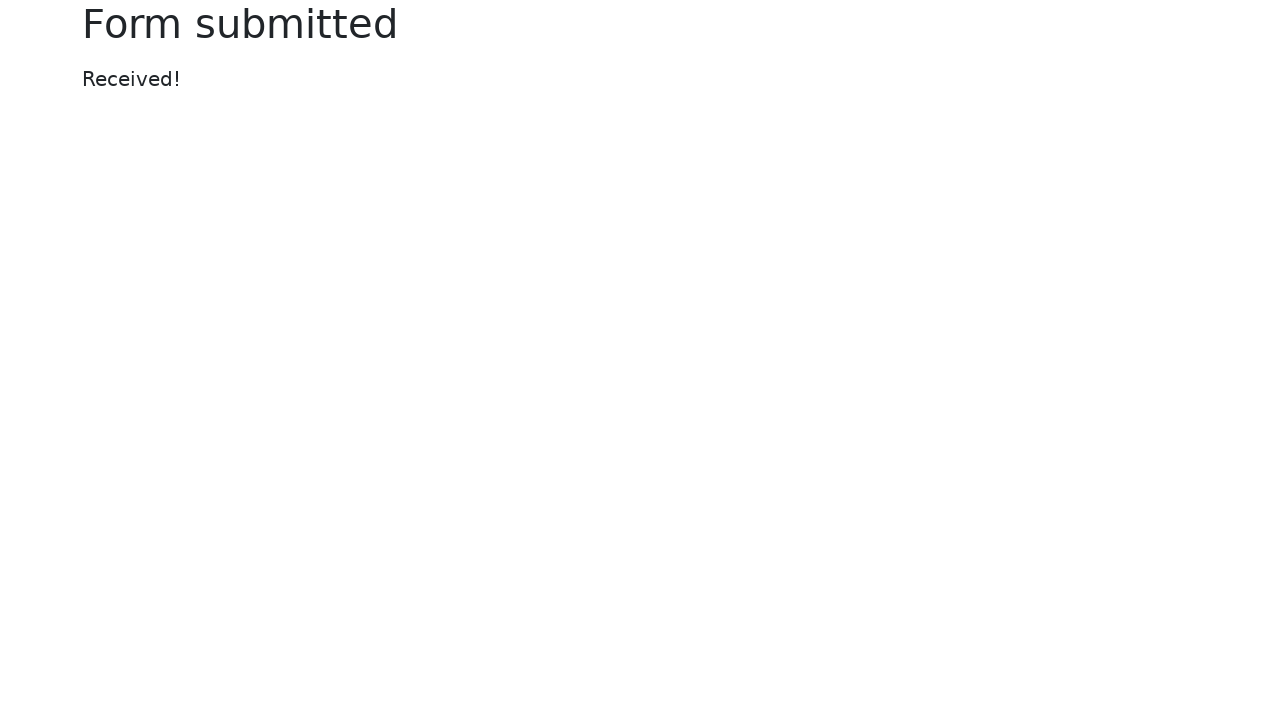

Success message appeared and was verified
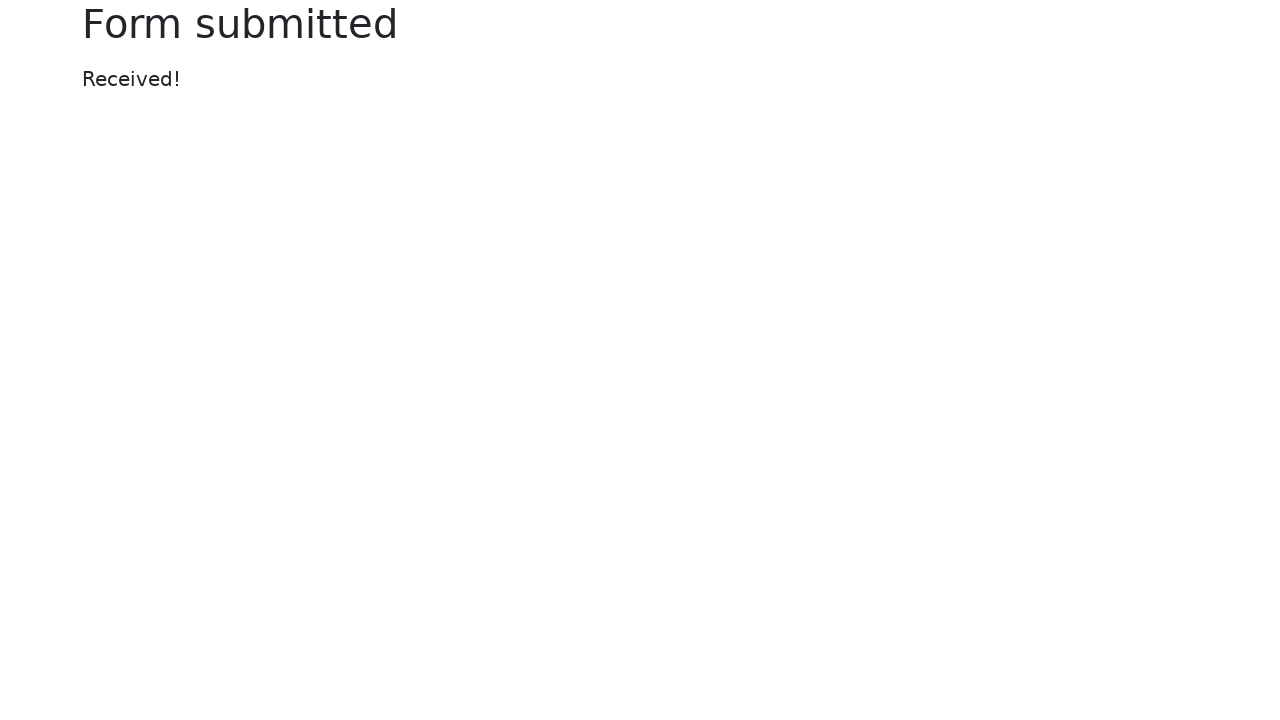

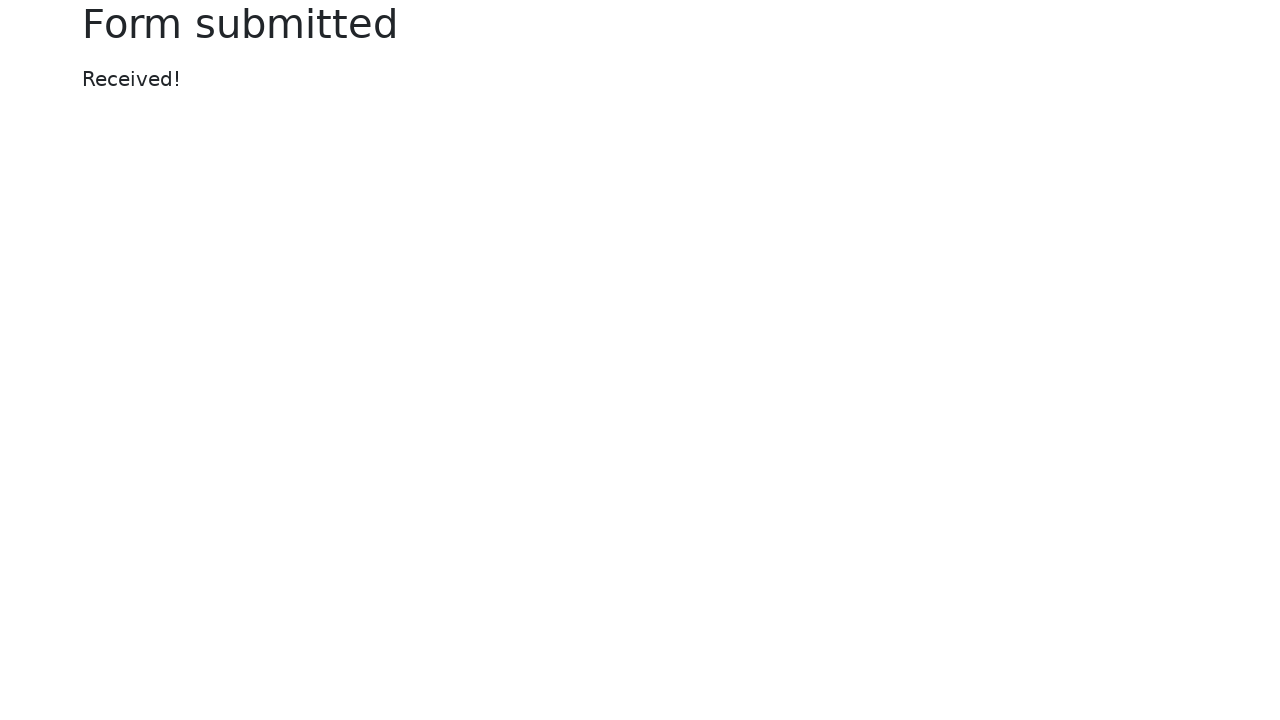